Verifies that the Carbohydrate Calculator page loads correctly by checking the page title

Starting URL: https://www.calculator.net/carbohydrate-calculator.html

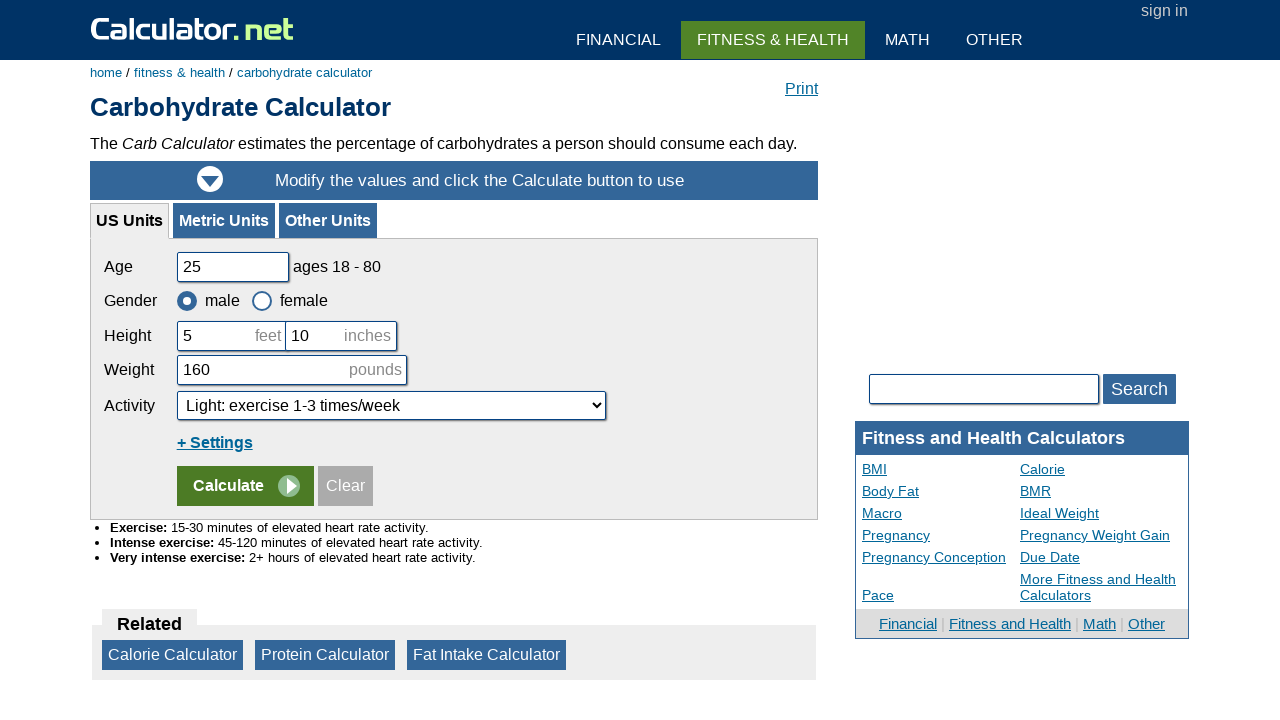

Navigated to Carbohydrate Calculator page
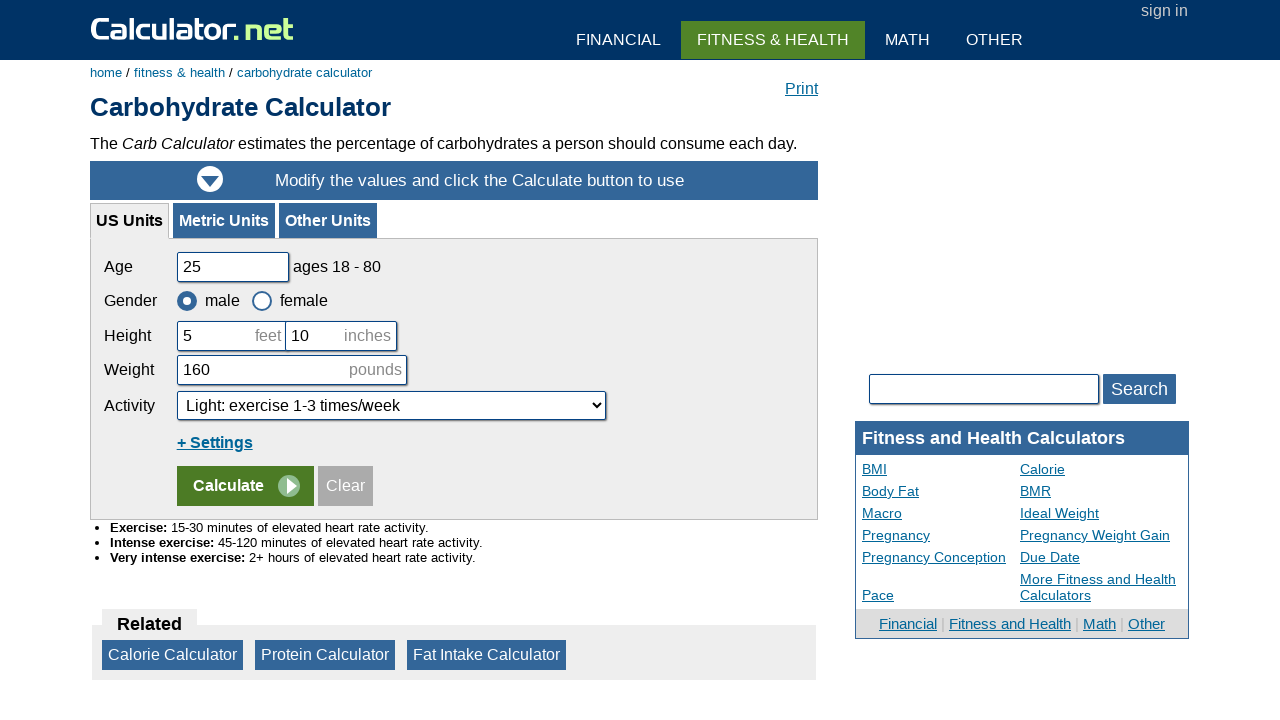

Verified page title is 'Carbohydrate Calculator'
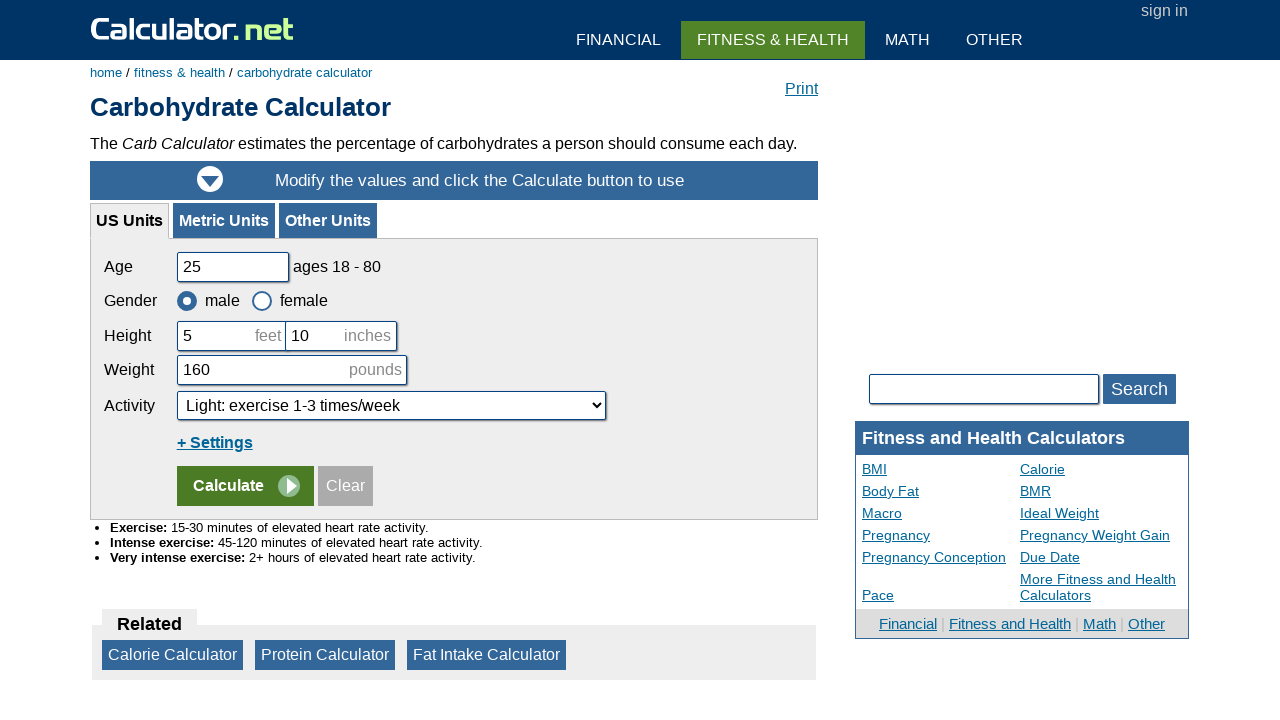

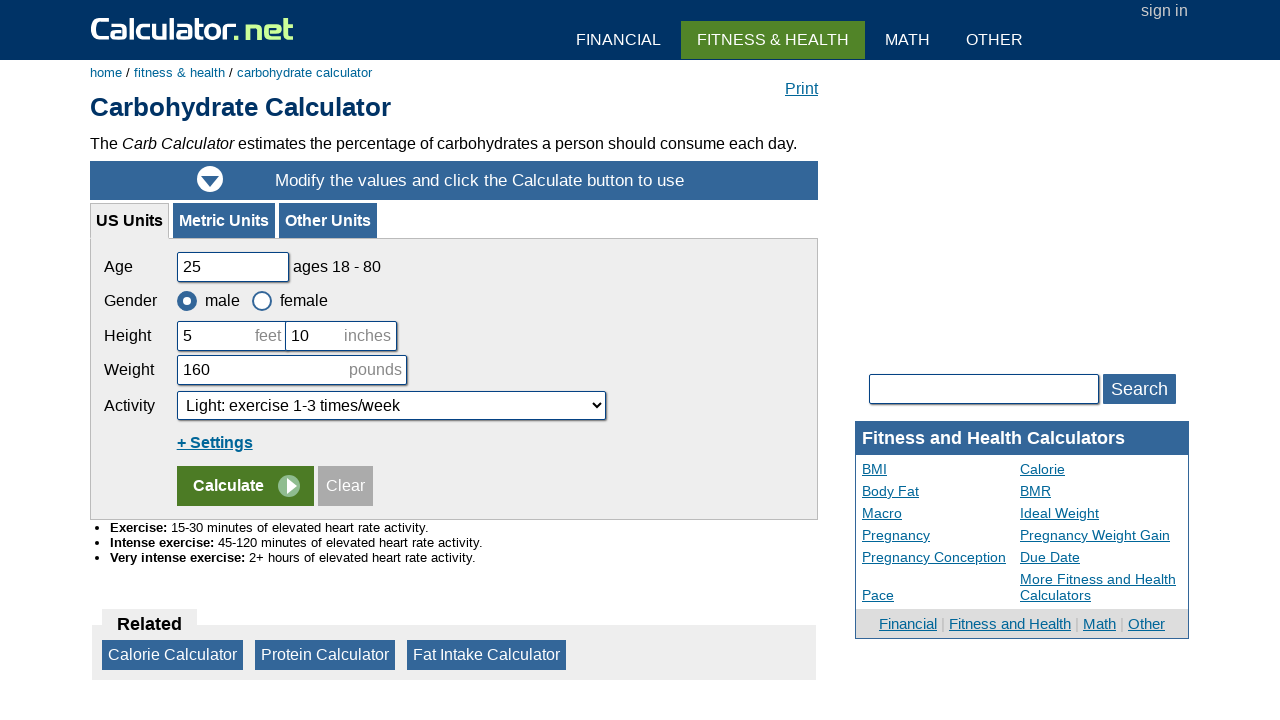